Tests browser popup window handling by clicking a "New Window" button and interacting with the resulting popup window.

Starting URL: https://demoqa.com/browser-windows

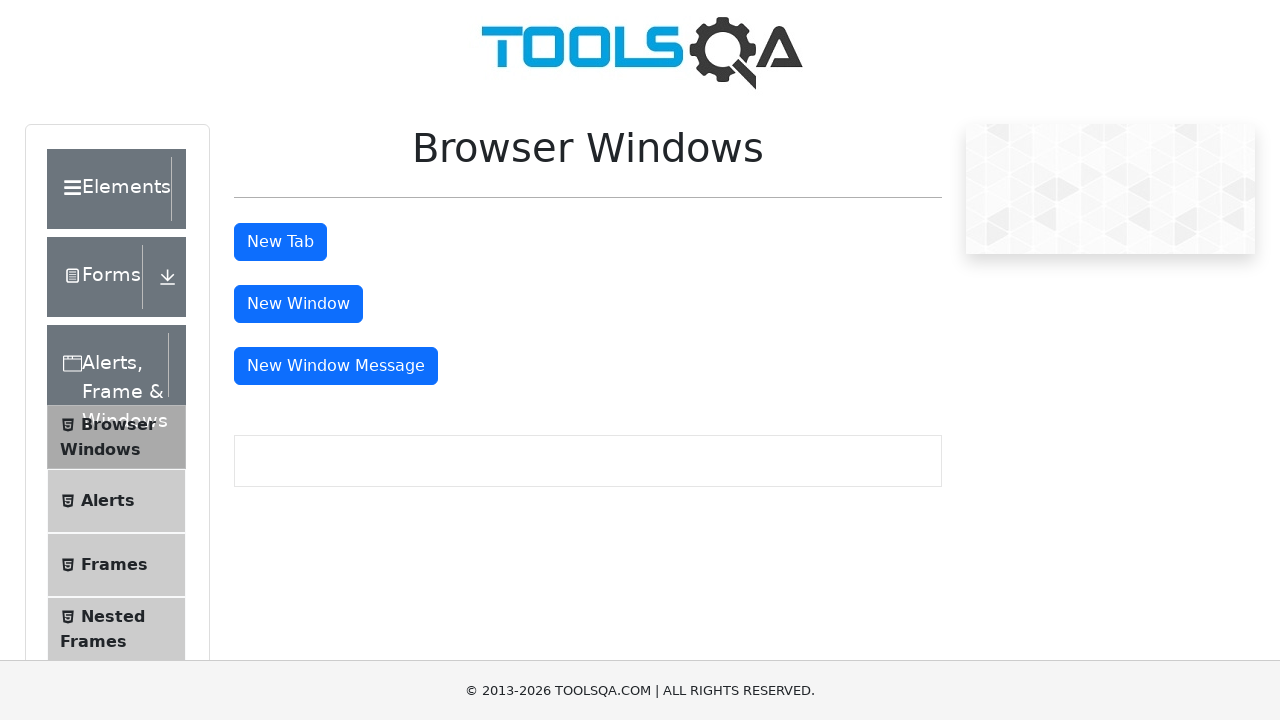

Page loaded and ready
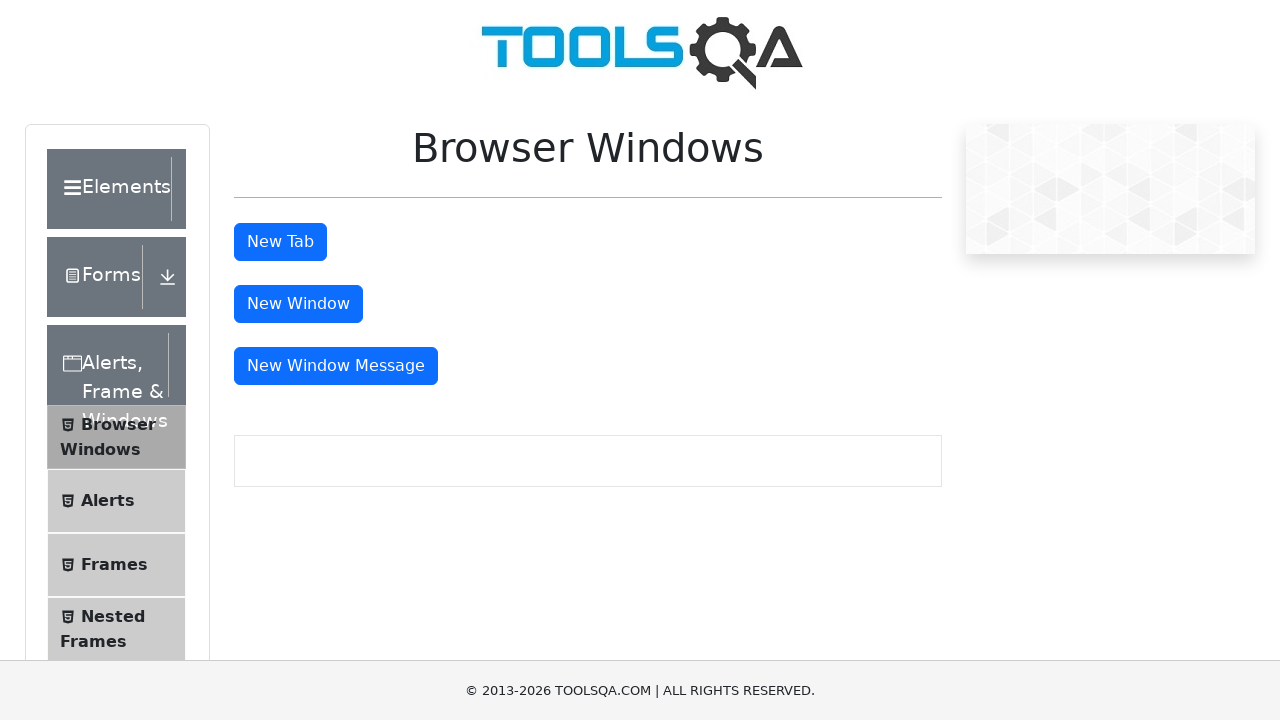

Clicked 'New Window' button and popup appeared at (298, 304) on internal:text="New Window"i >> nth=0
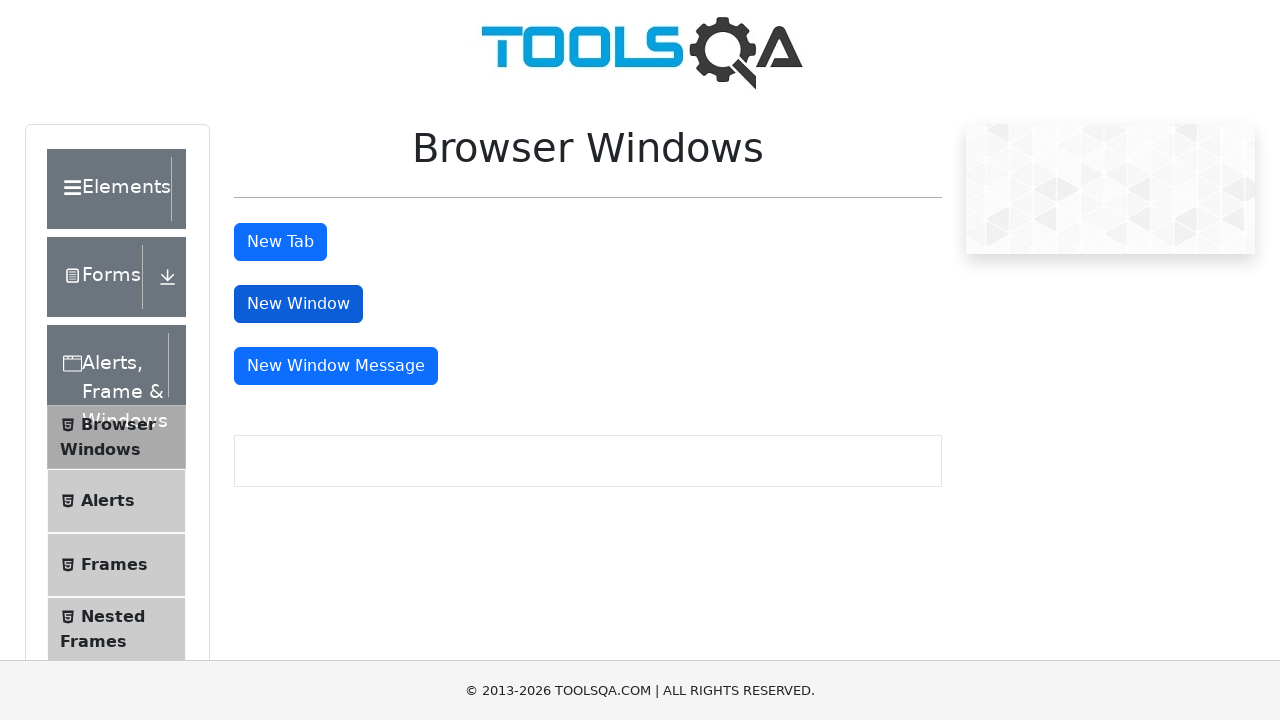

Popup window loaded and ready
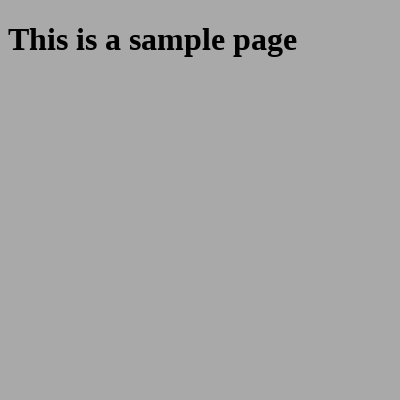

Closed the popup window
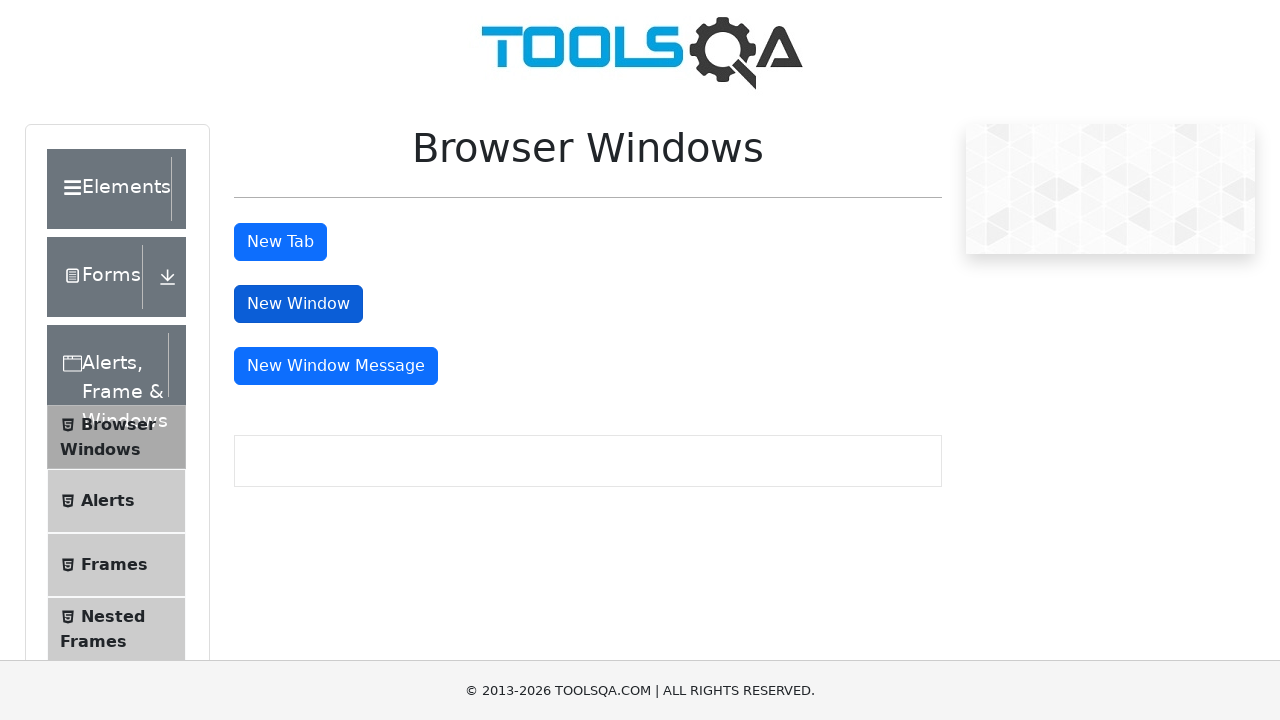

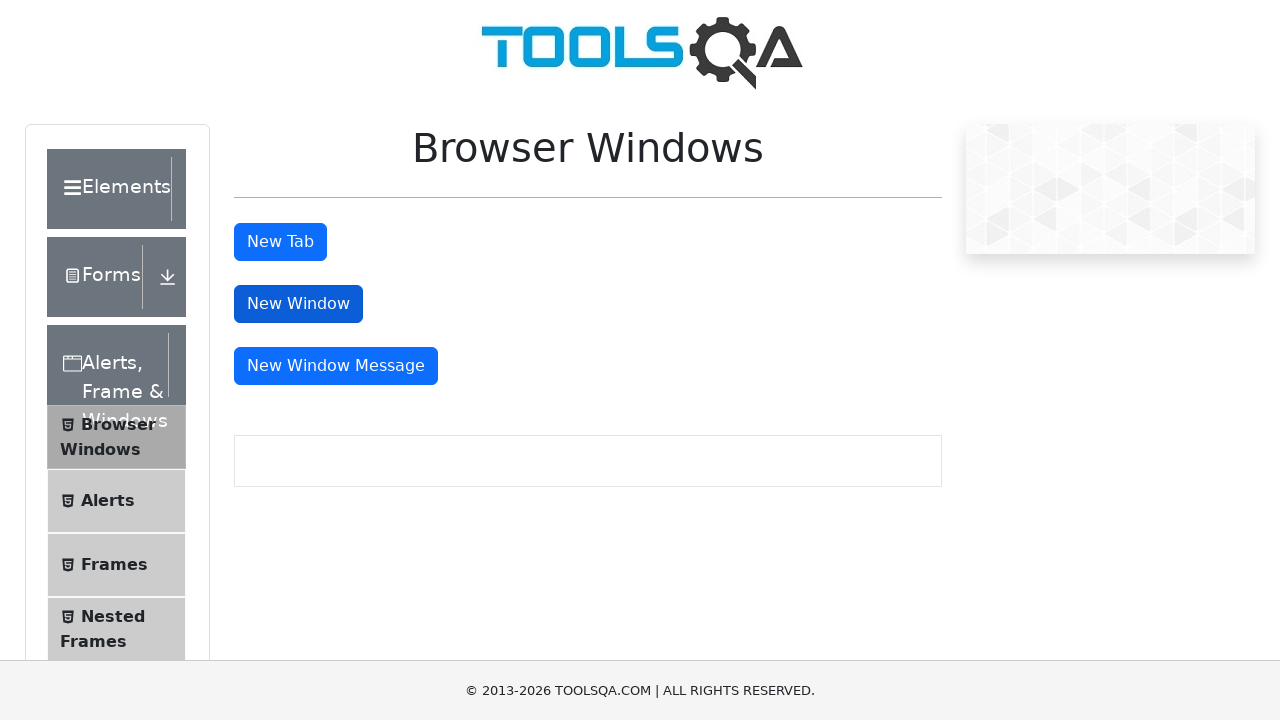